Navigates to Sauce Labs homepage and verifies the page title contains expected text

Starting URL: https://saucelabs.com/

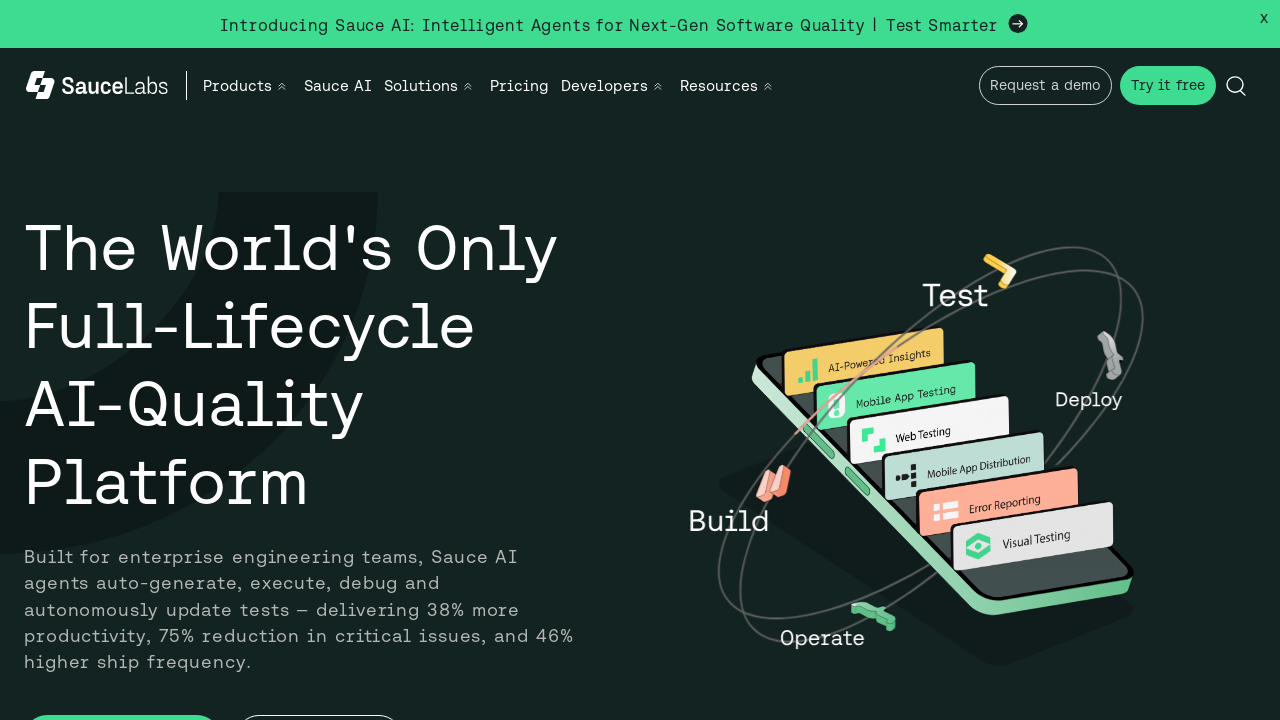

Waited for page DOM content to load
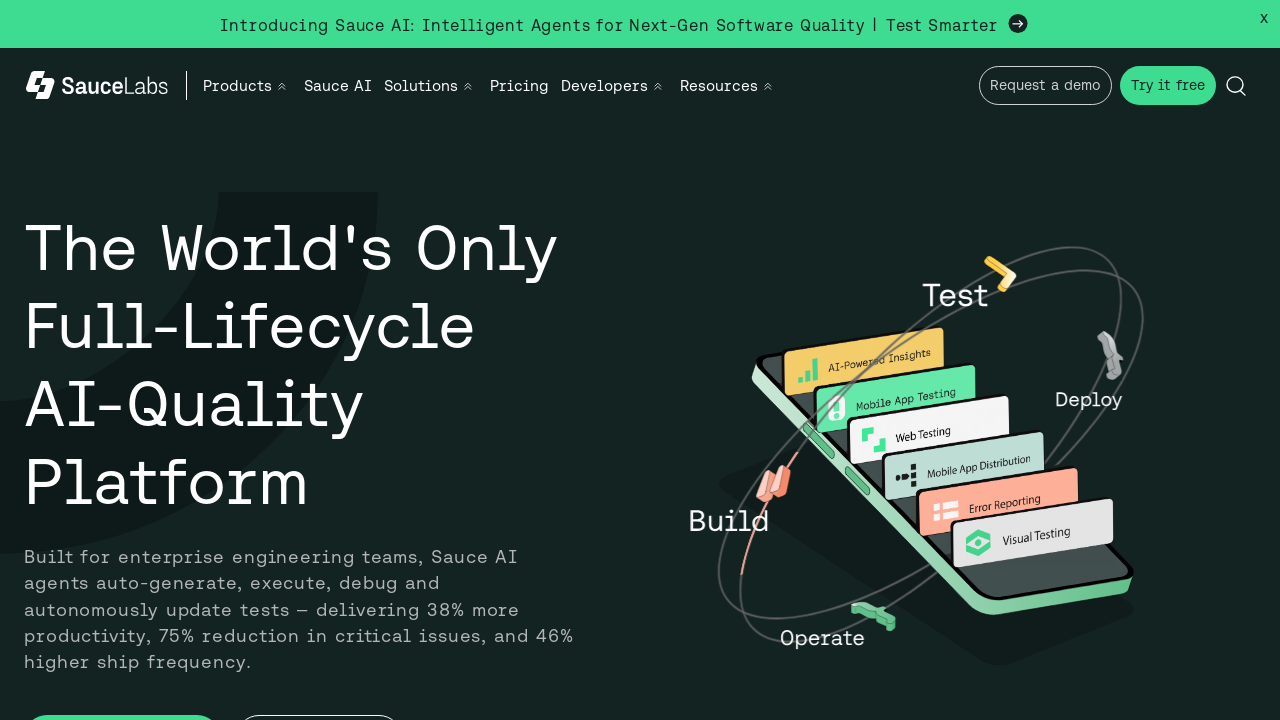

Verified page title contains 'Sauce Labs'
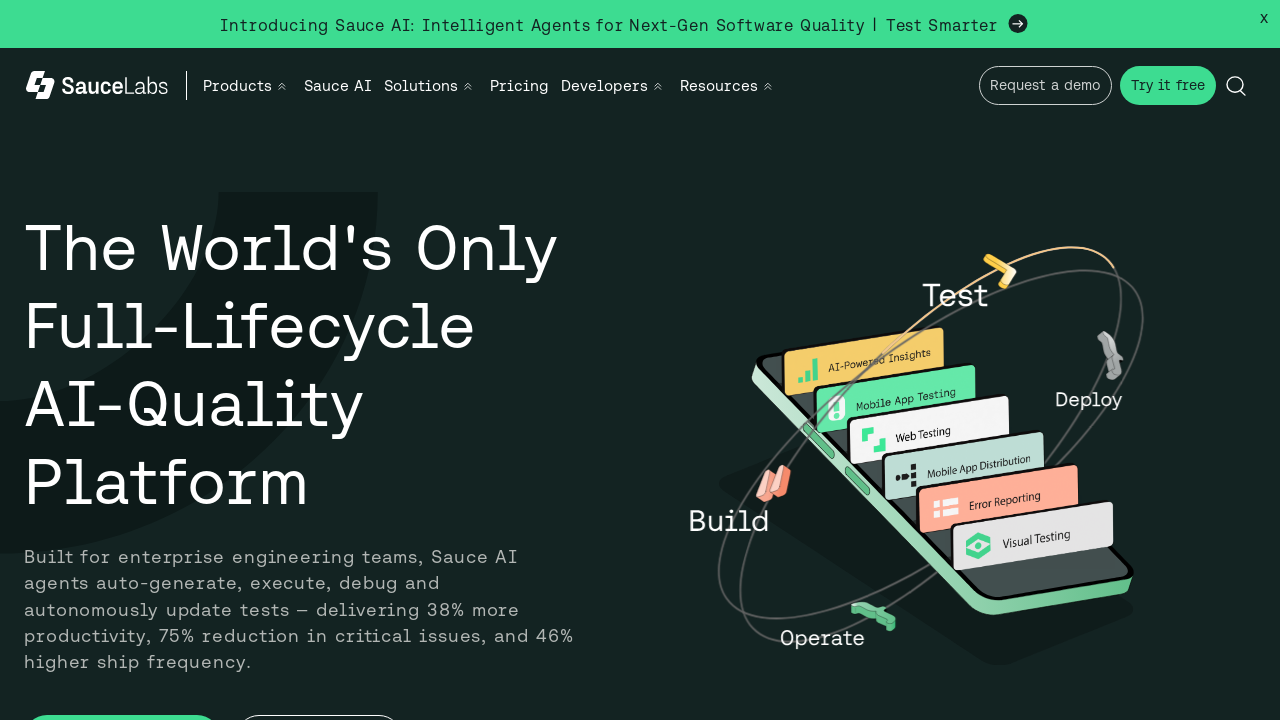

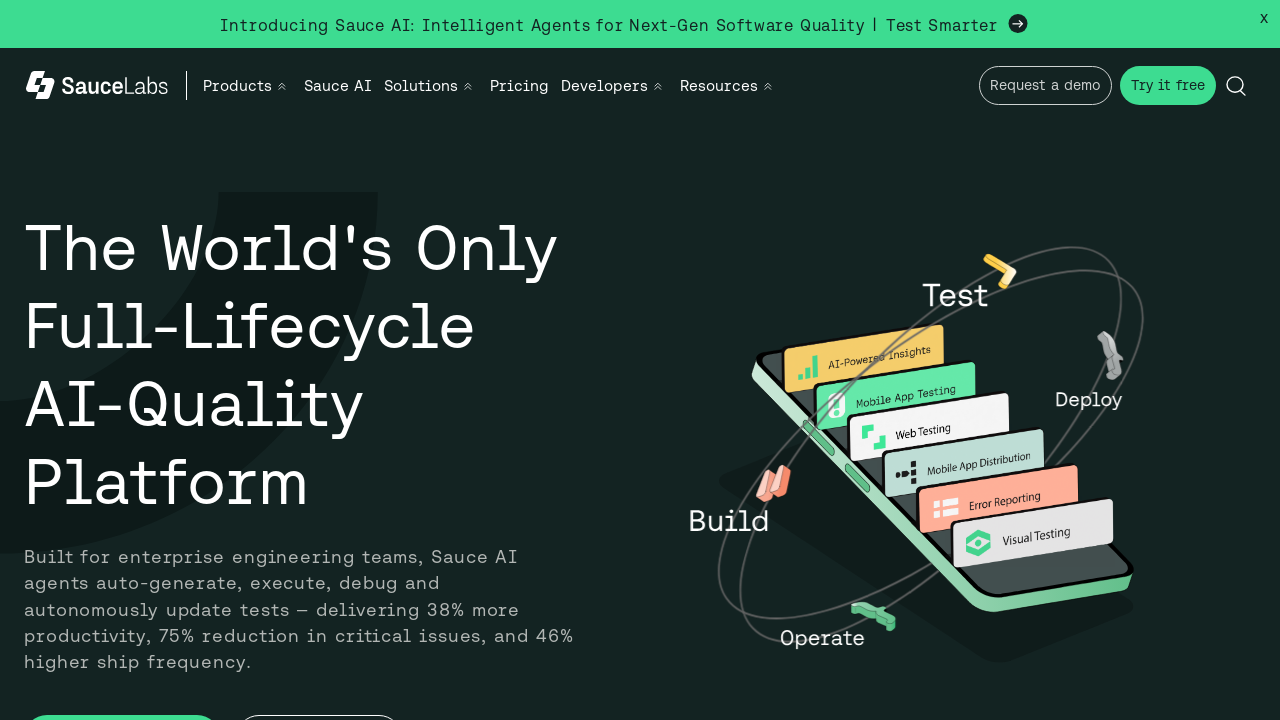